Navigates to jQuery UI spinner demo page, switches to iframe, and performs a right-click context menu operation

Starting URL: https://jqueryui.com/spinner/

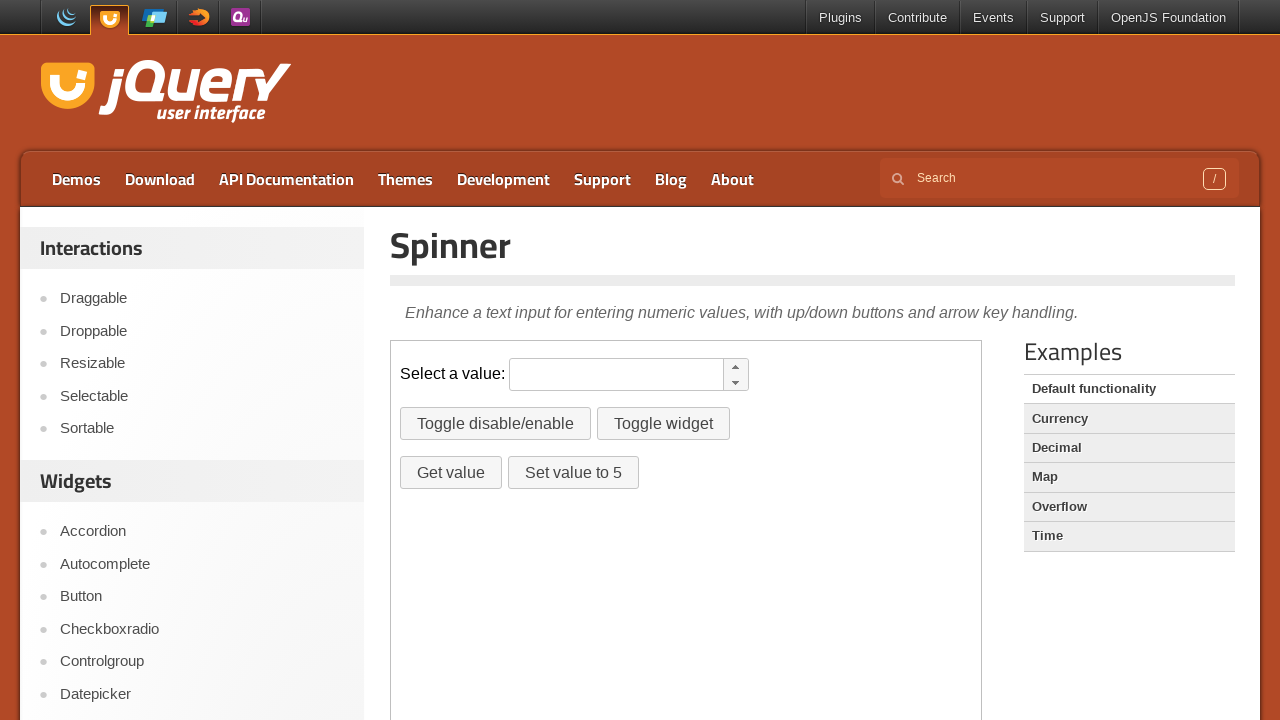

Navigated to jQuery UI spinner demo page
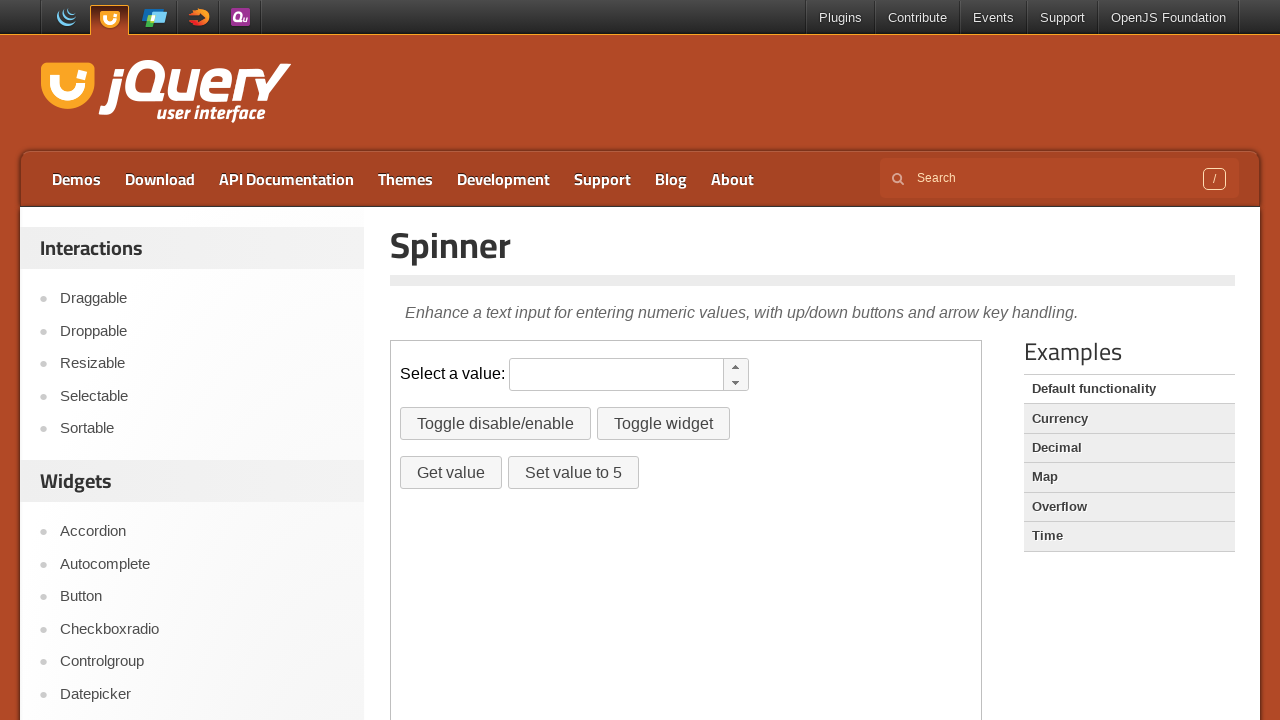

Located and switched to iframe containing spinner demo
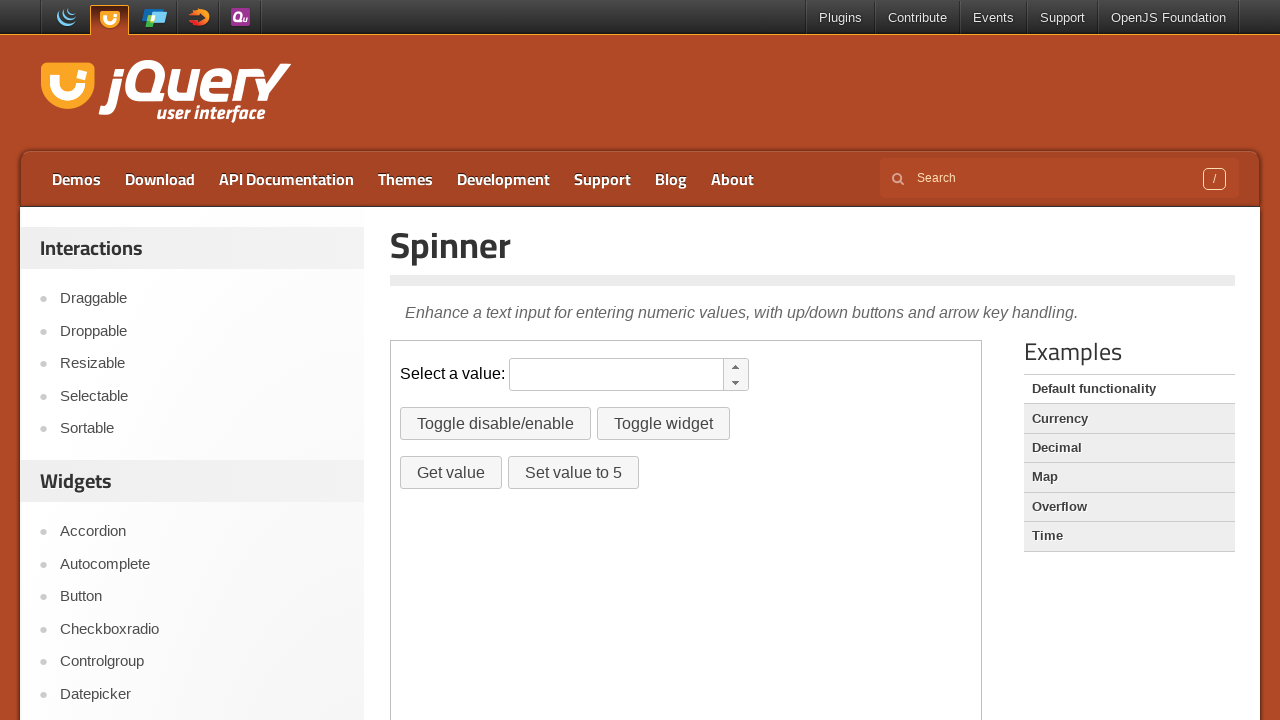

Performed right-click context menu operation on iframe body at (686, 423) on iframe >> nth=0 >> internal:control=enter-frame >> body
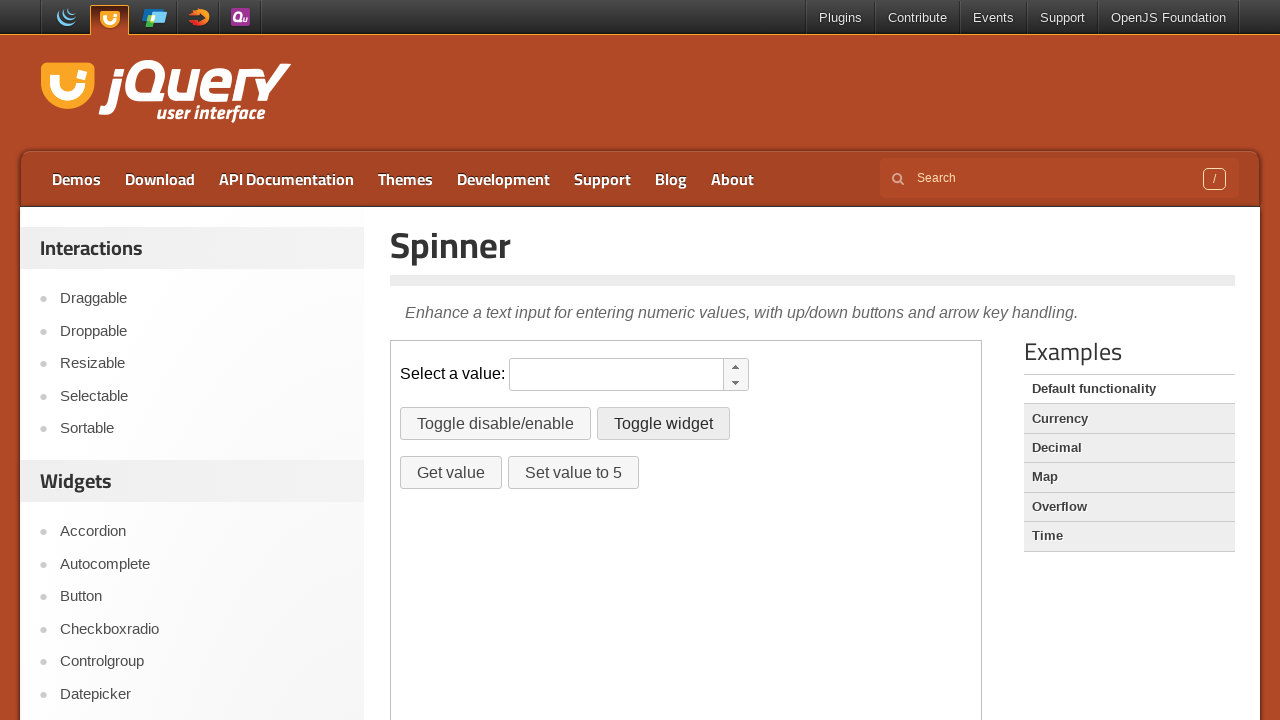

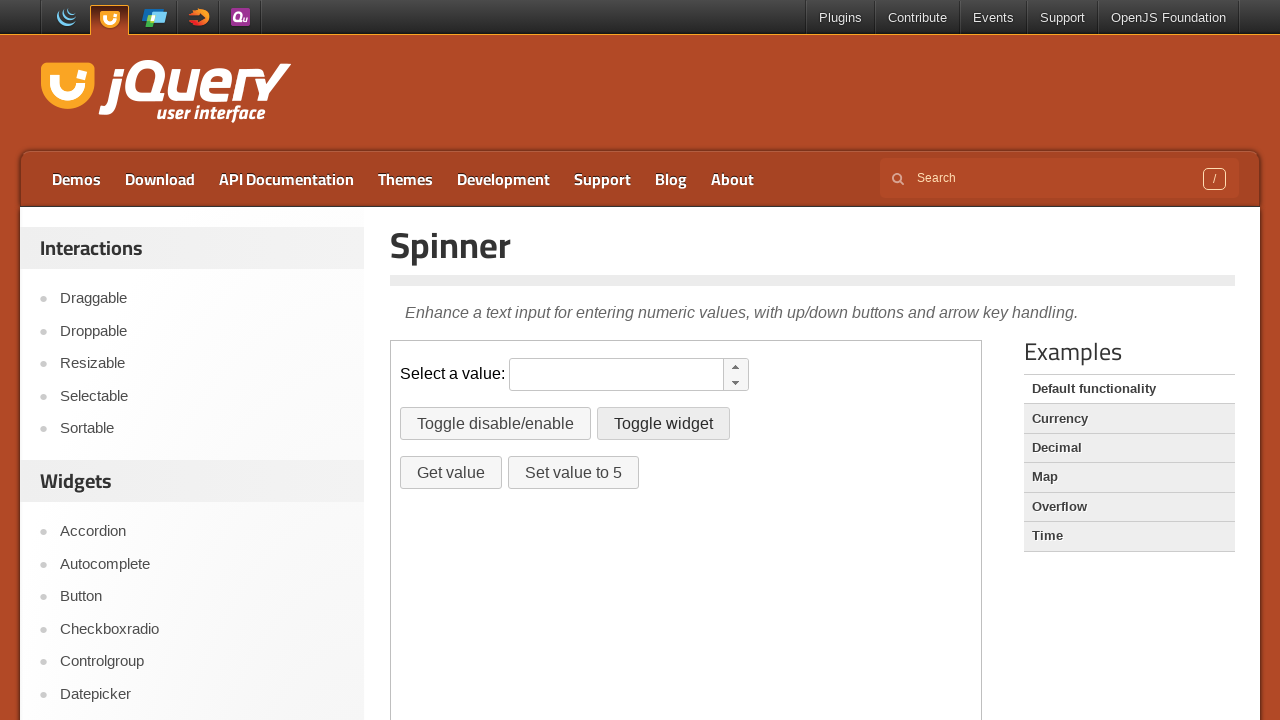